Tests calendar/datepicker handling by clicking on the datepicker field to open a calendar widget, then selecting a specific date (day 29) from the displayed calendar.

Starting URL: http://seleniumpractise.blogspot.com/2016/08/how-to-handle-calendar-in-selenium.html

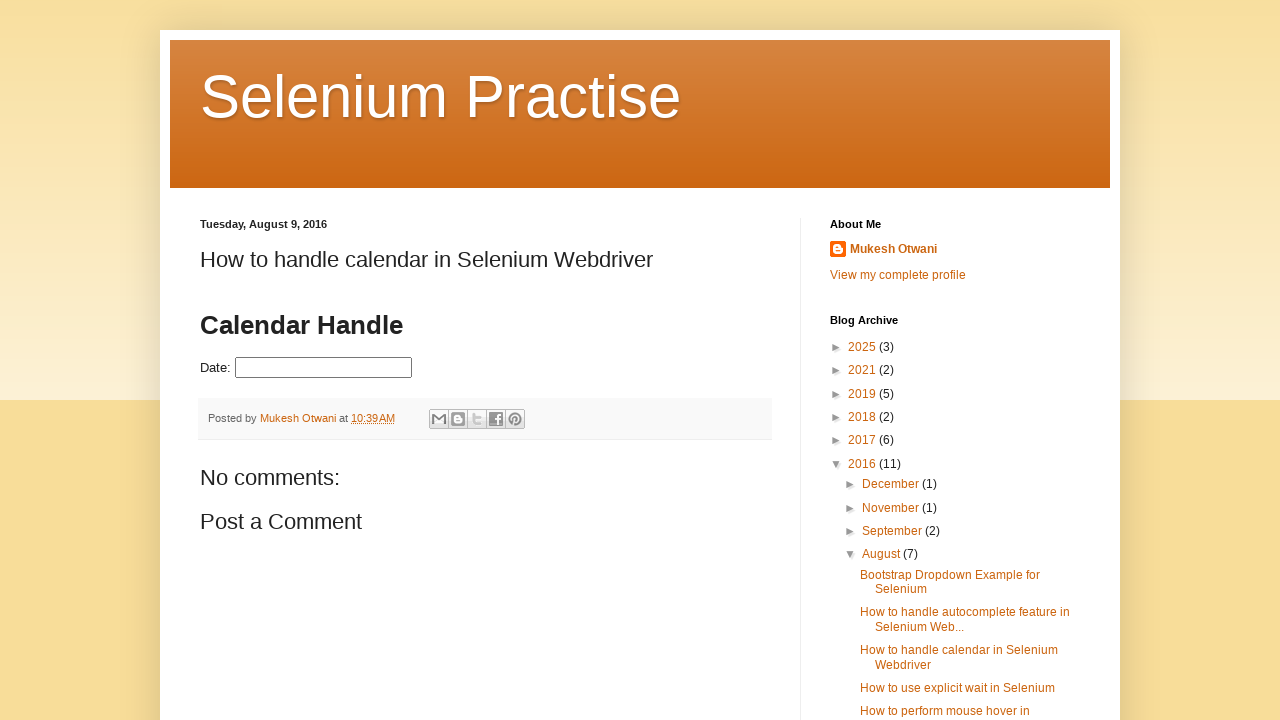

Clicked on datepicker field to open calendar widget at (324, 368) on #datepicker
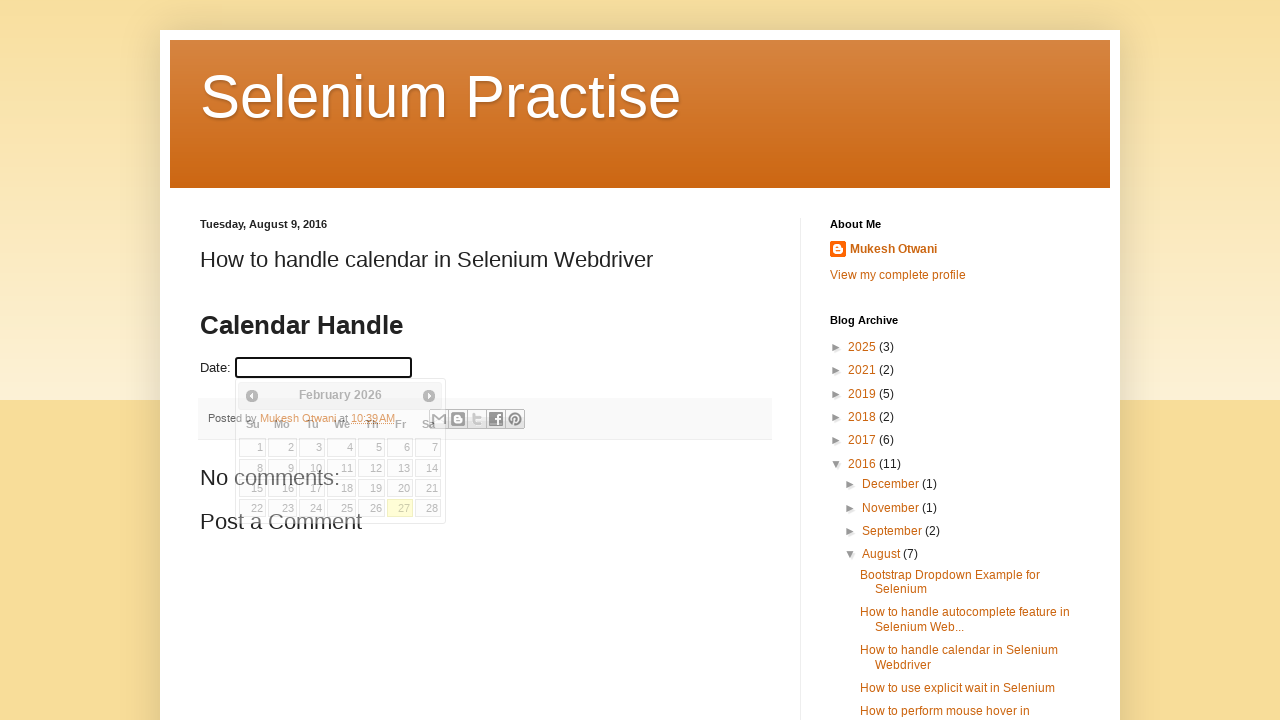

Calendar widget appeared and loaded
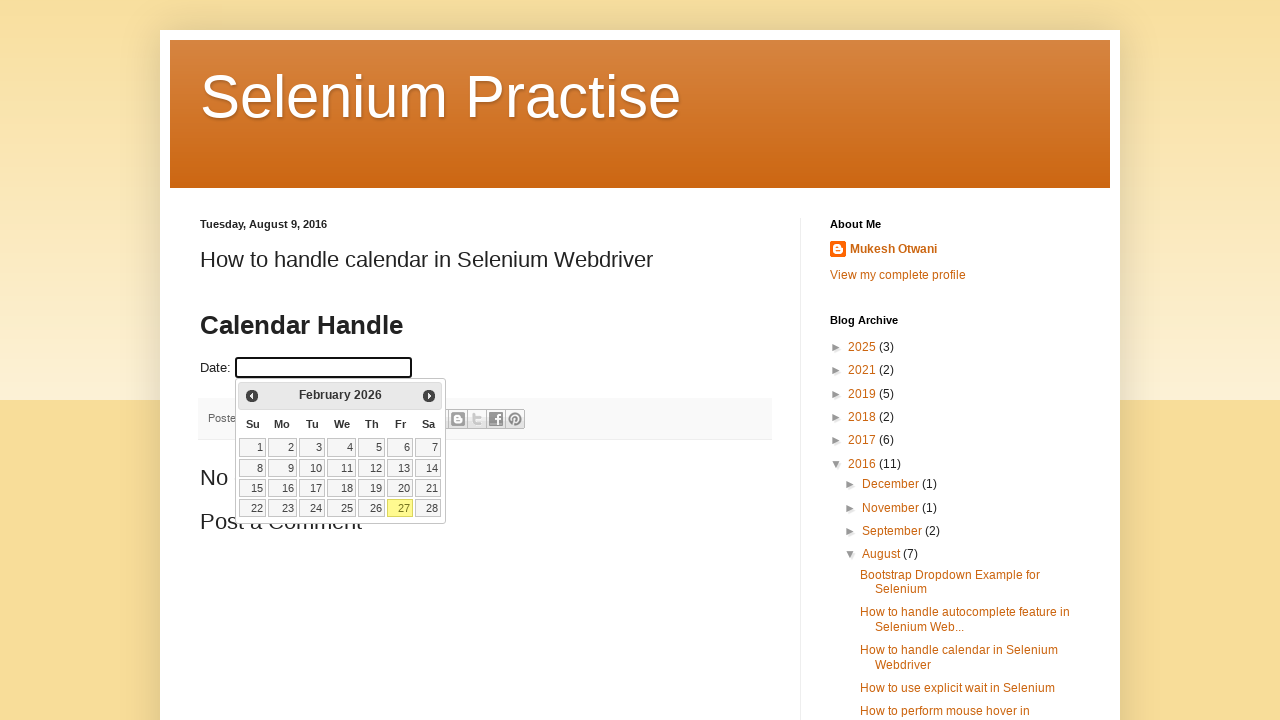

Located all date cells in the calendar
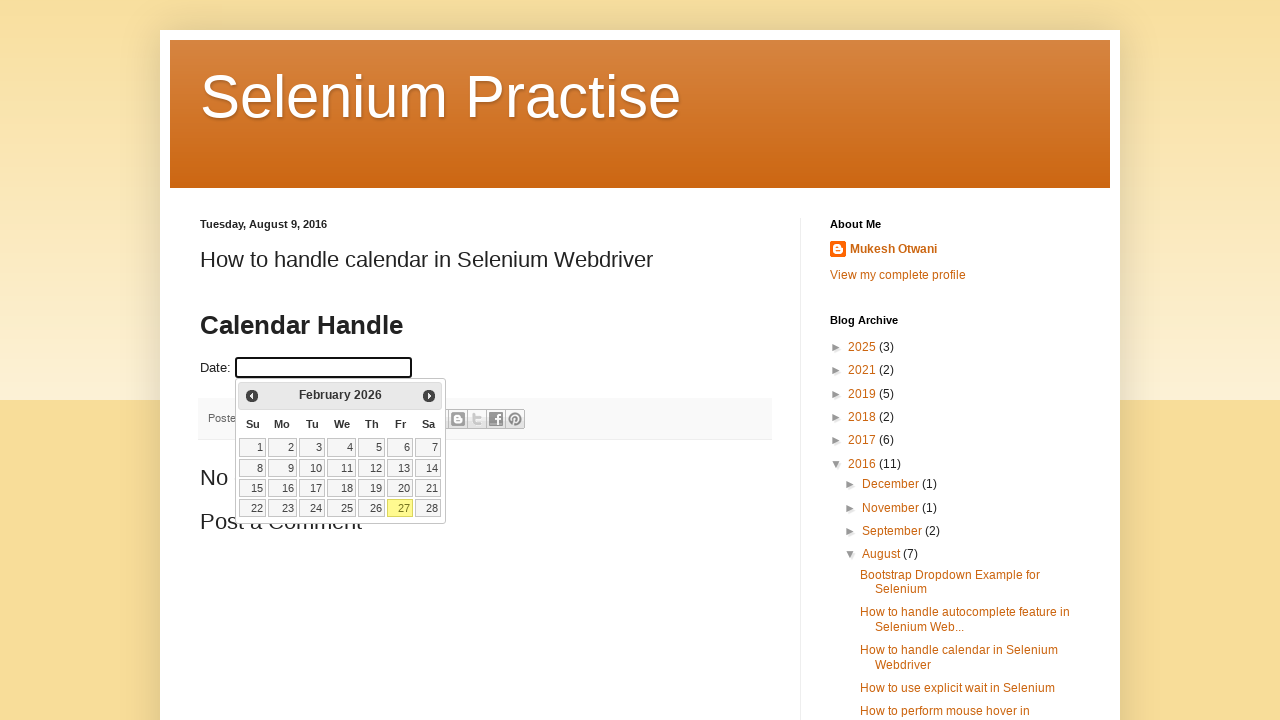

Found 28 date cells in calendar
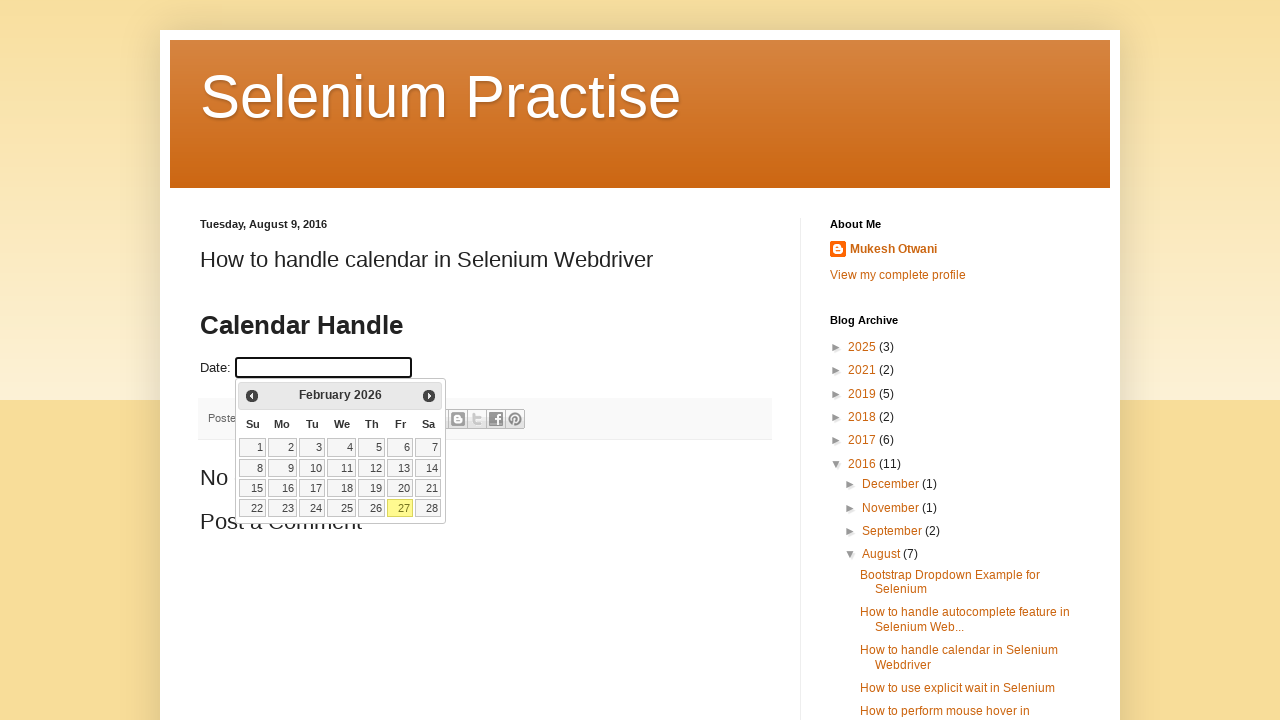

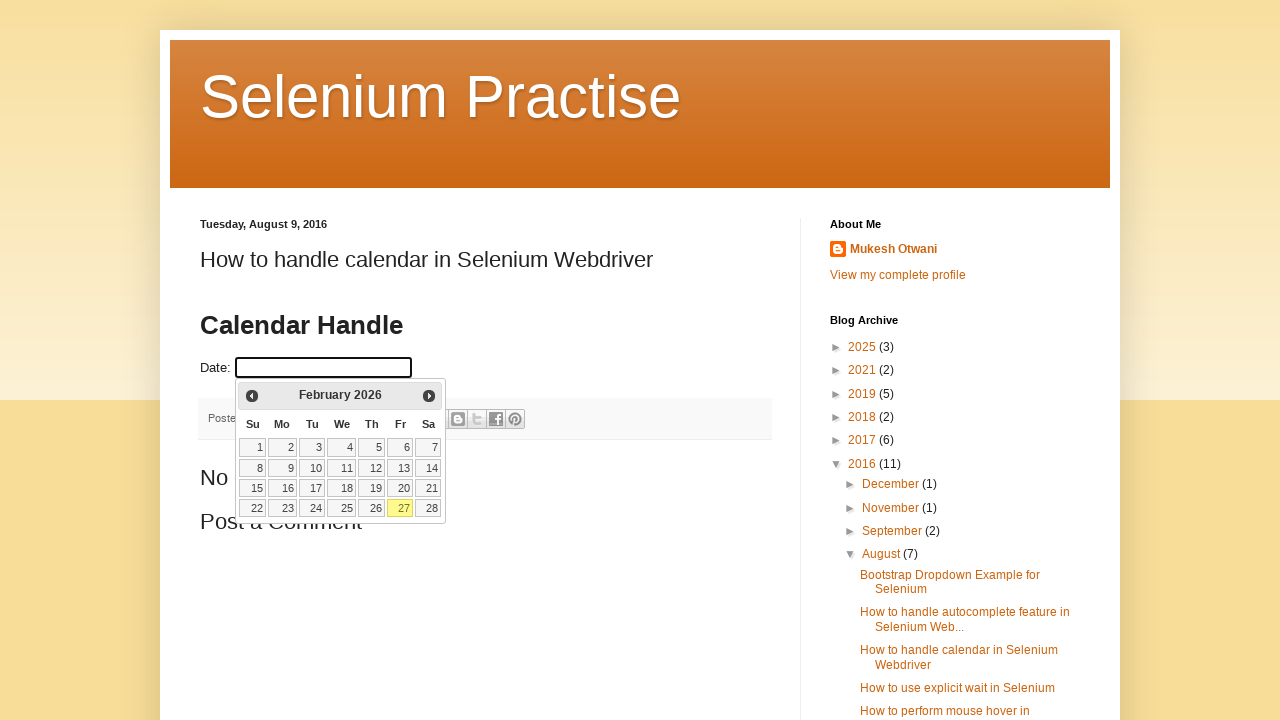